Tests drag and drop functionality by dragging an element to a drop zone and verifying the color change and text update

Starting URL: https://demoqa.com/droppable

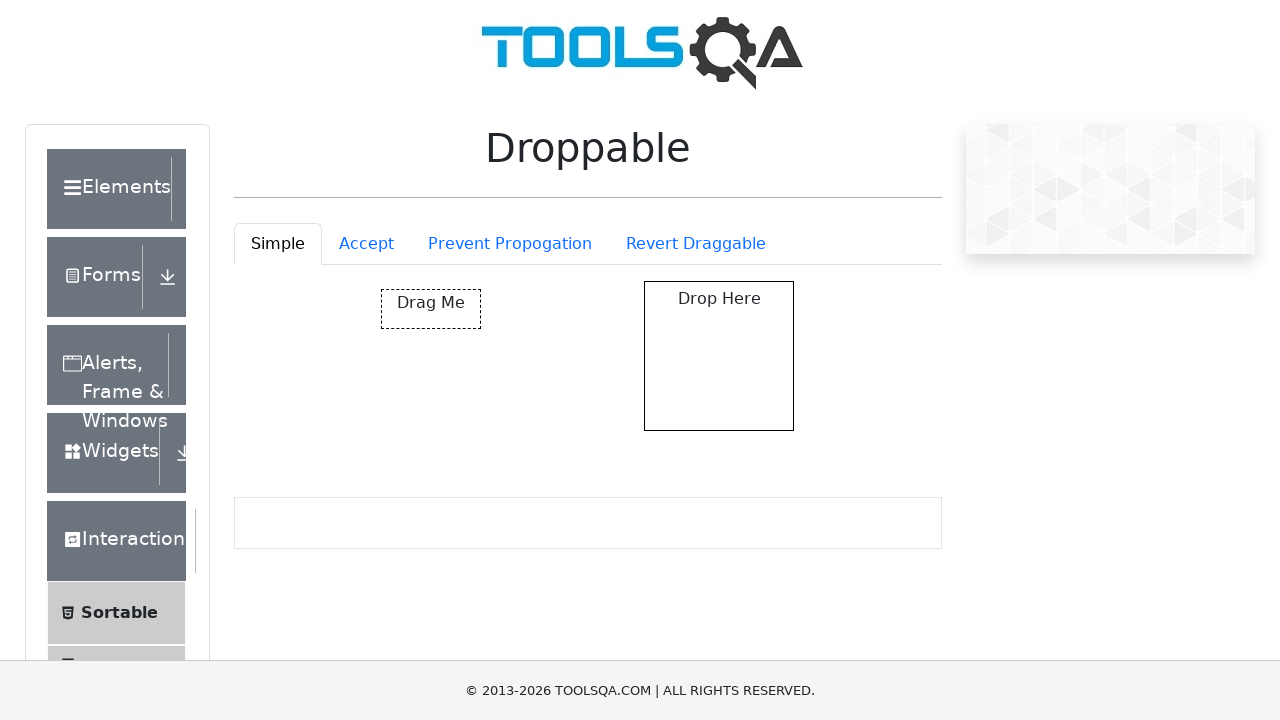

Located the draggable element with id 'draggable'
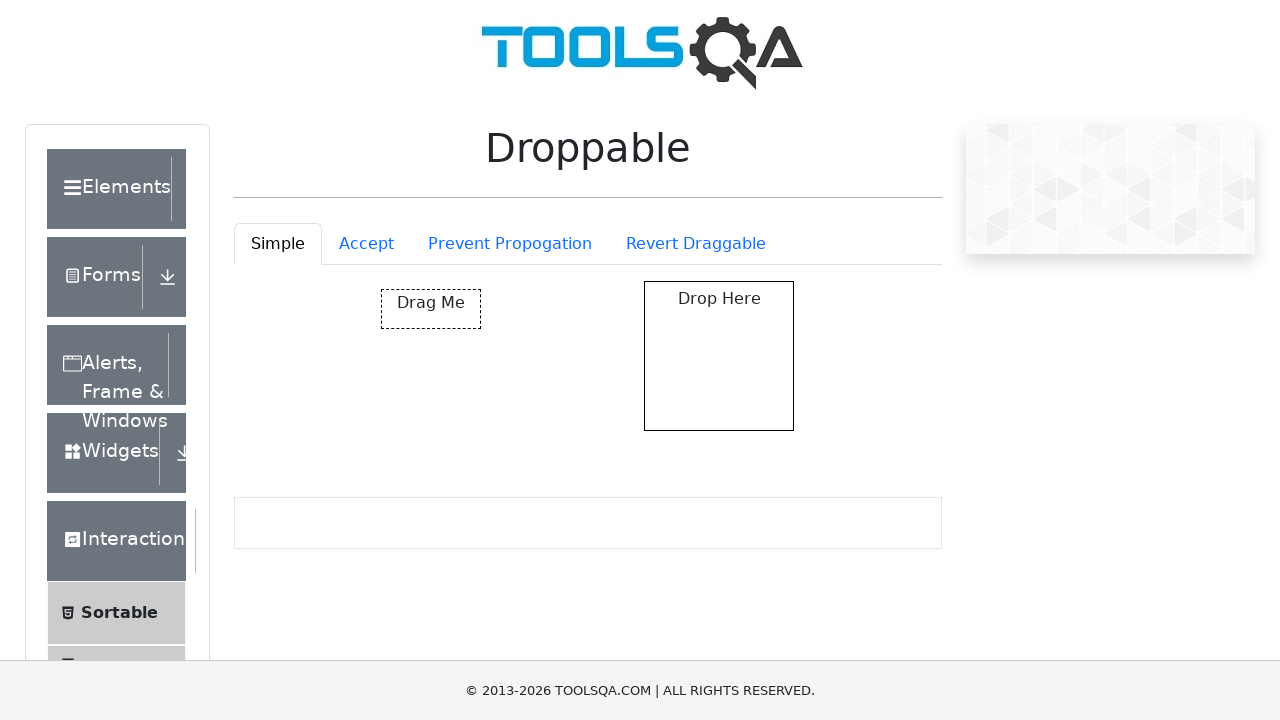

Located the drop zone element with id 'droppable'
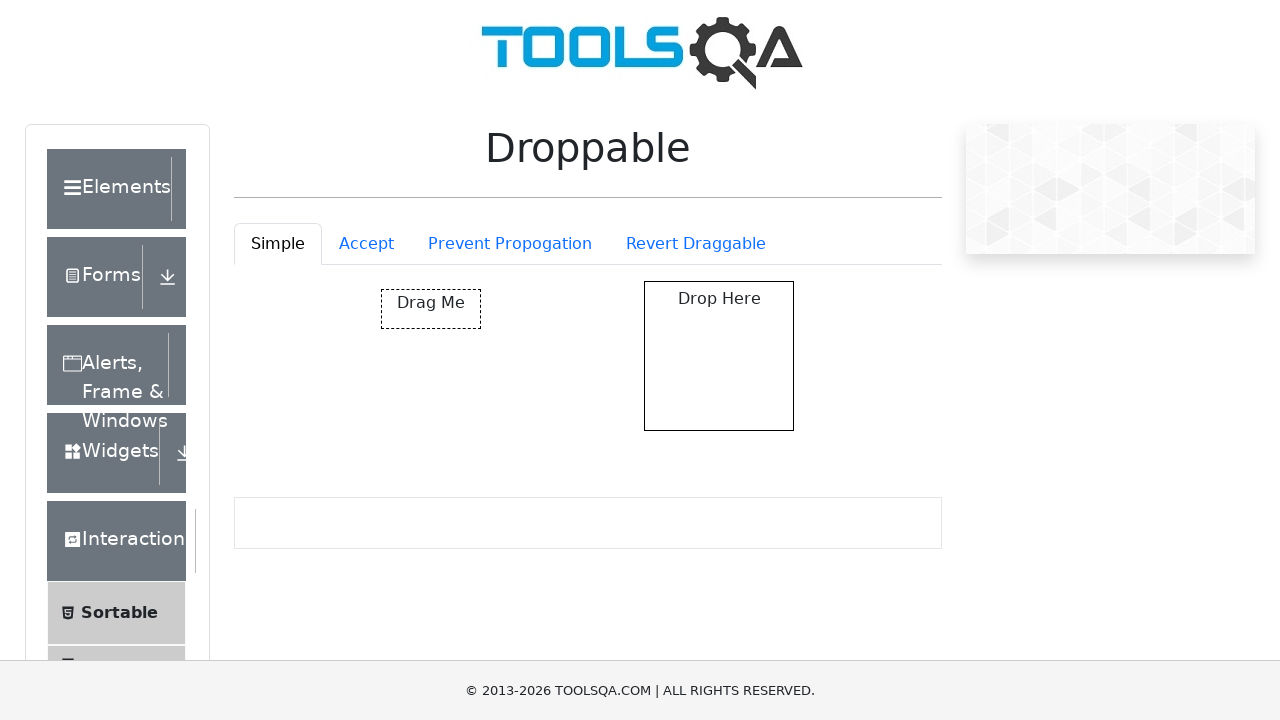

Dragged the element to the drop zone at (719, 356)
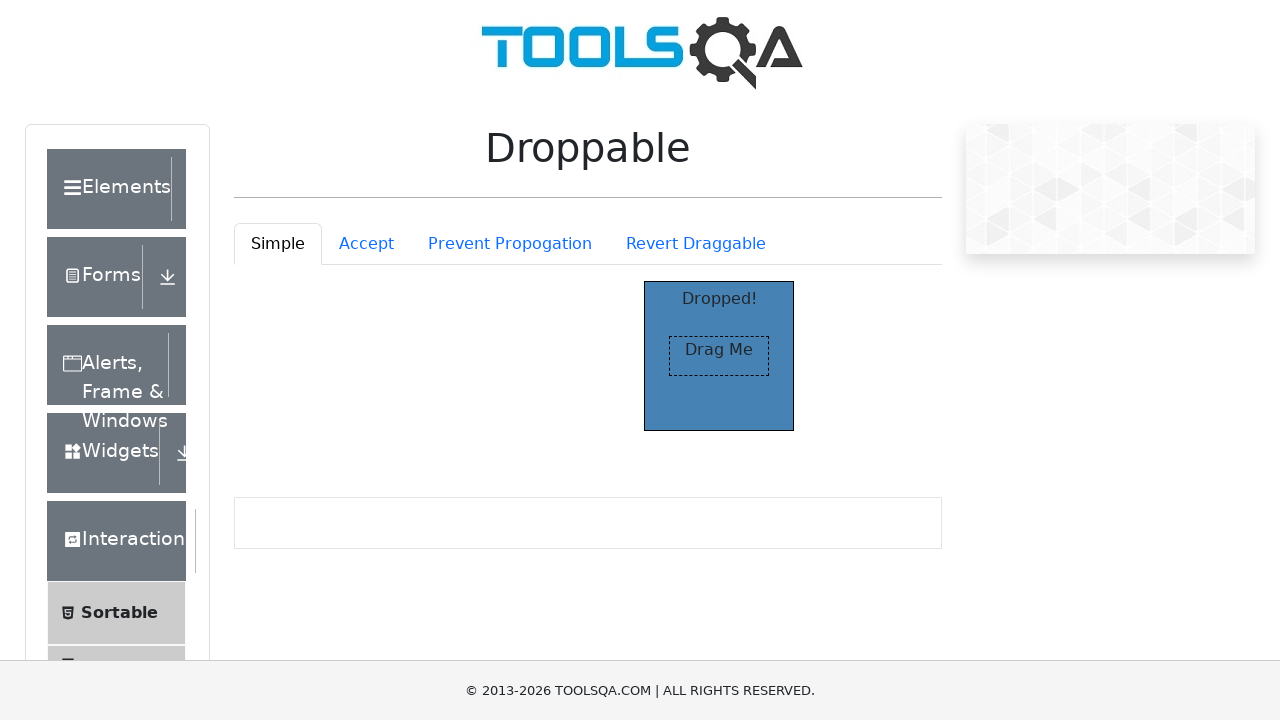

Retrieved background color of drop zone: rgb(70, 130, 180)
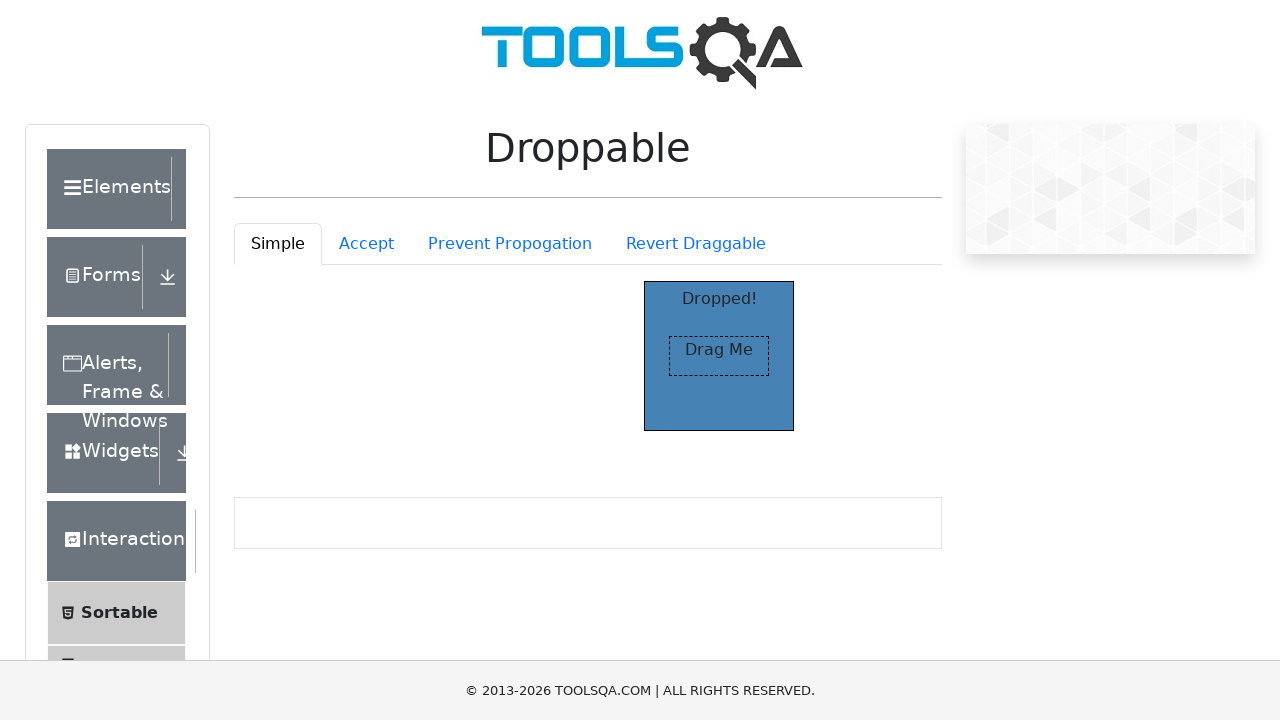

Verified drop zone background color changed to rgba(70, 130, 180, 1)
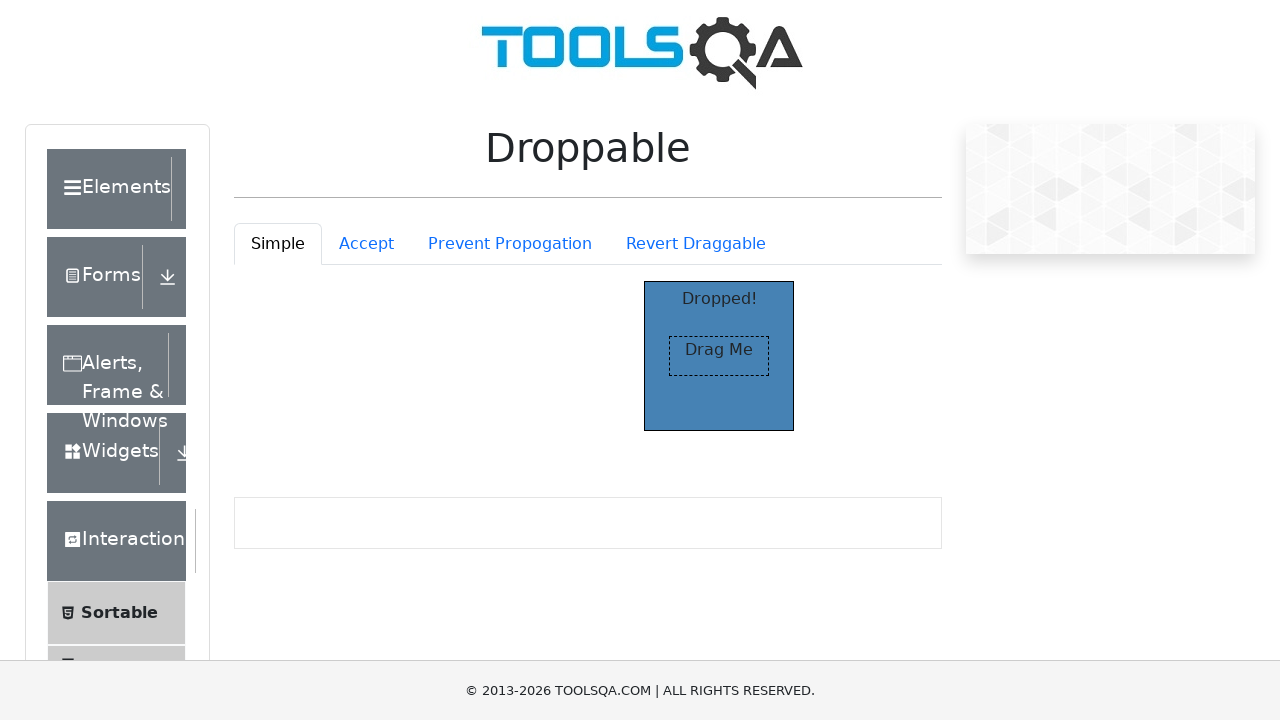

Retrieved text from drop zone: 'Dropped!'
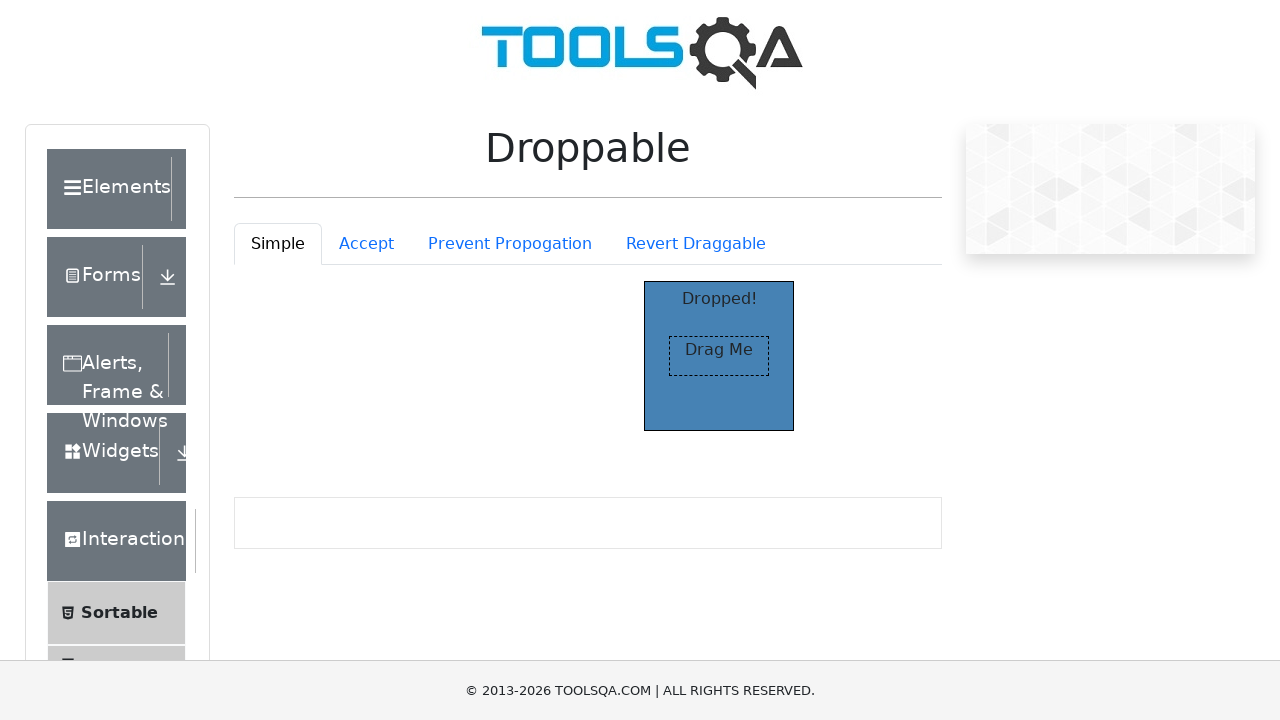

Verified drop zone text changed to 'Dropped!'
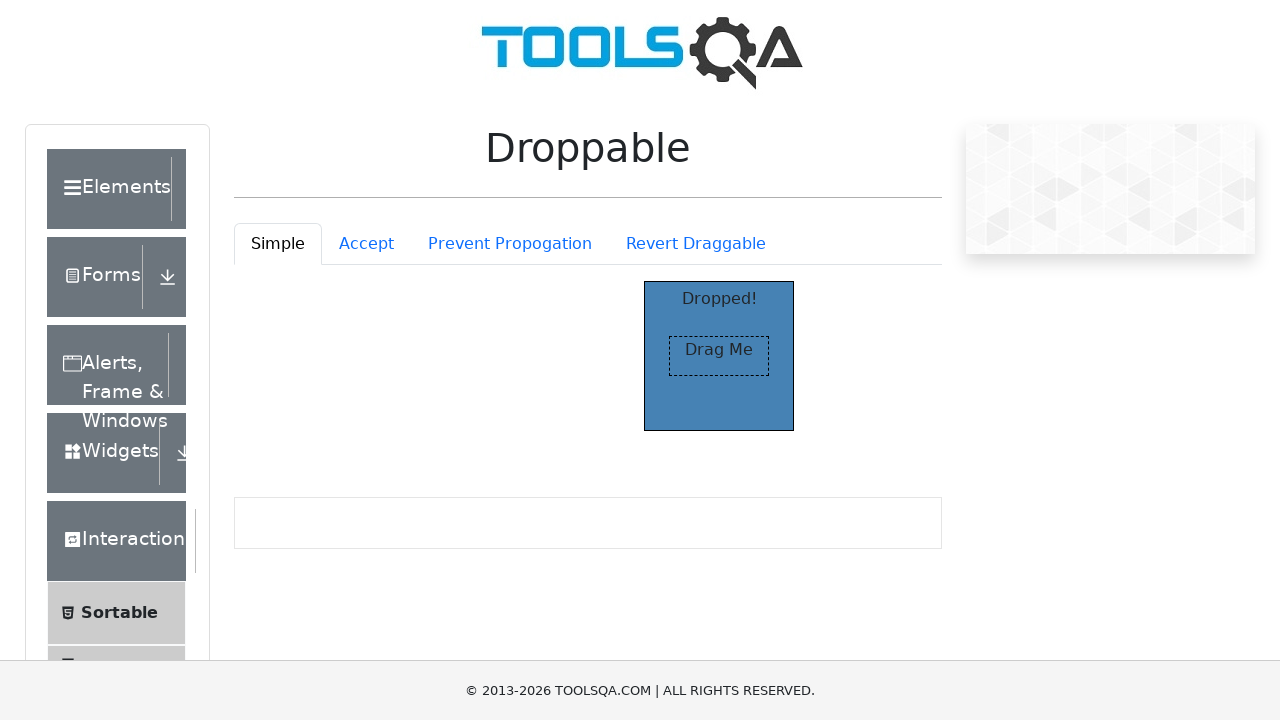

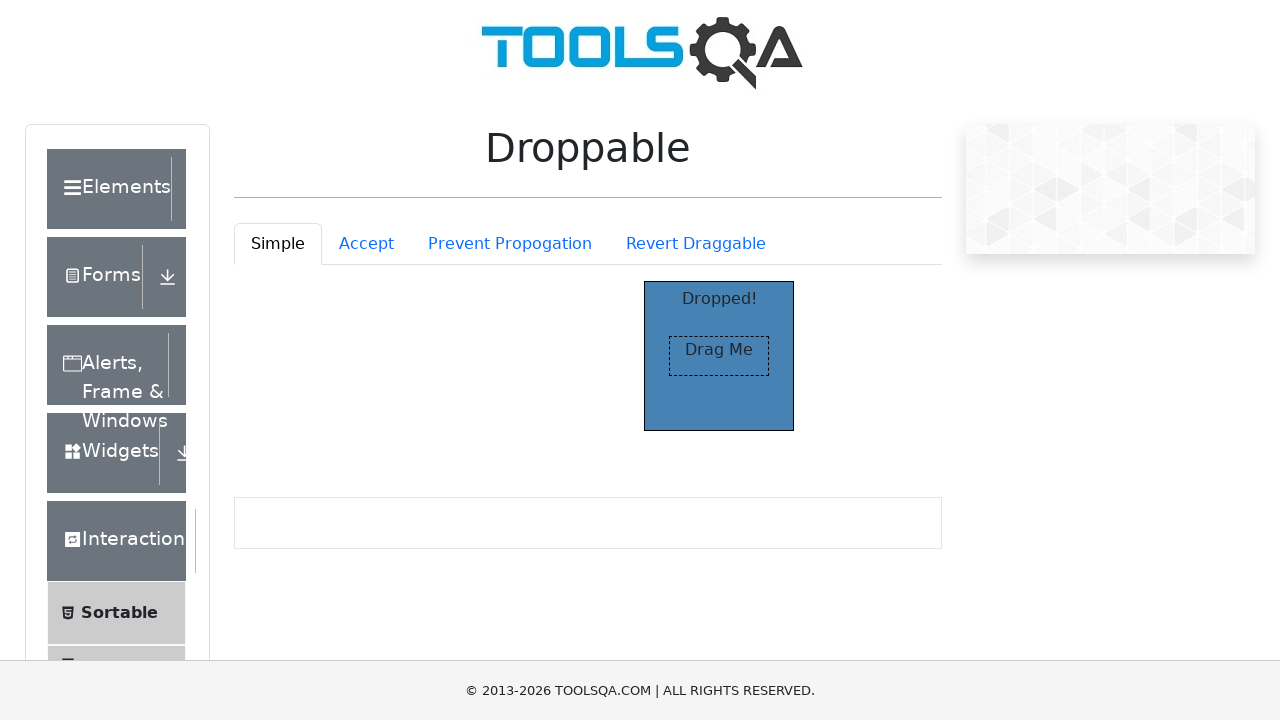